Clicks a button on the page

Starting URL: https://dgotlieb.github.io/JavaCI/index.html

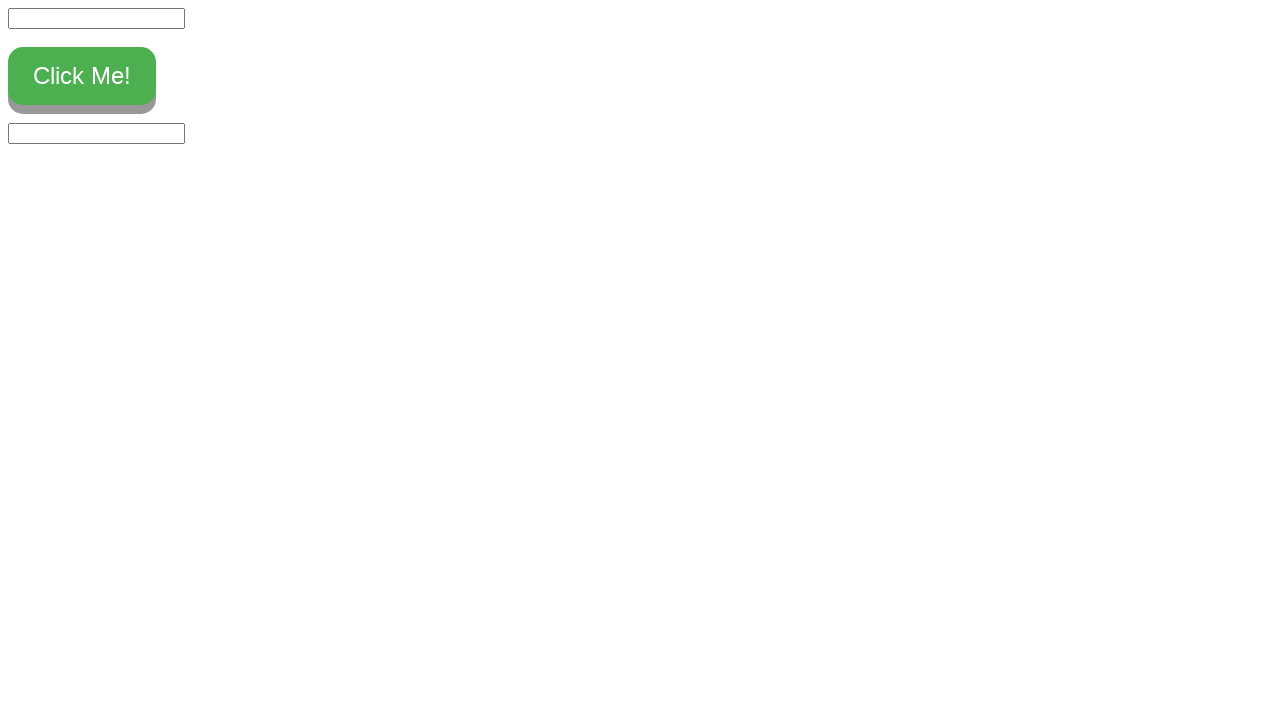

Clicked button on the page at (82, 76) on button
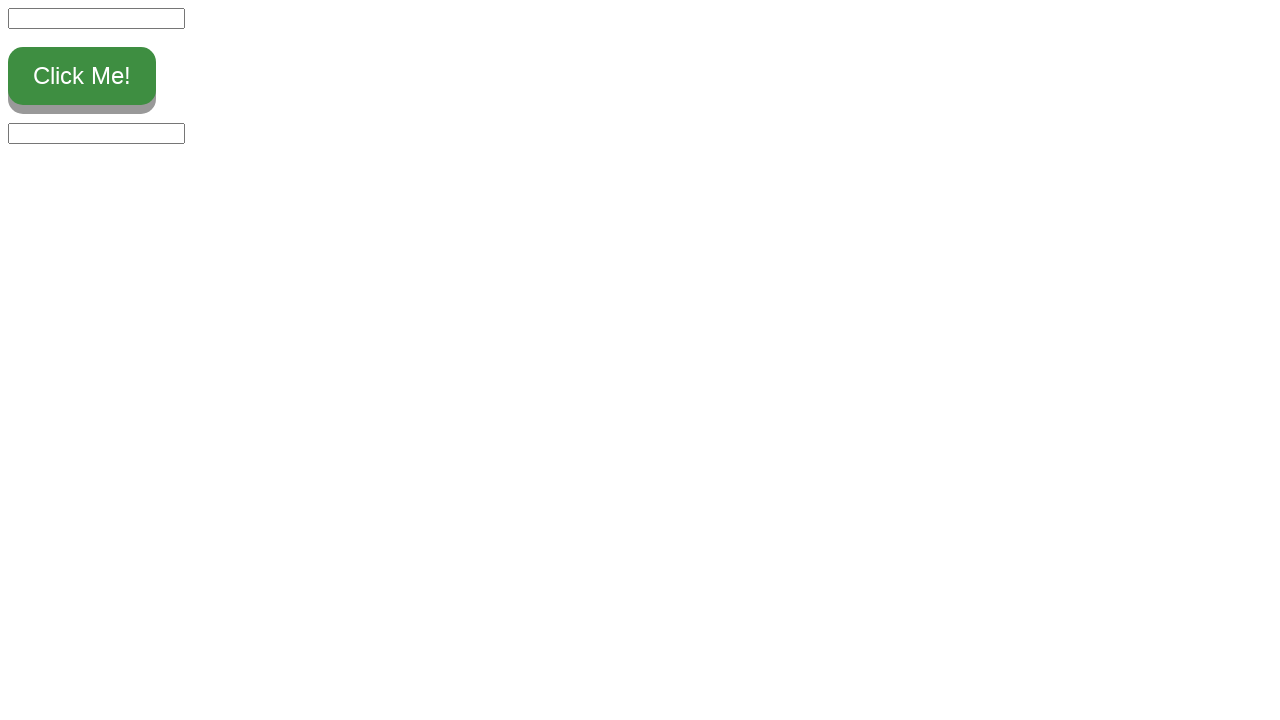

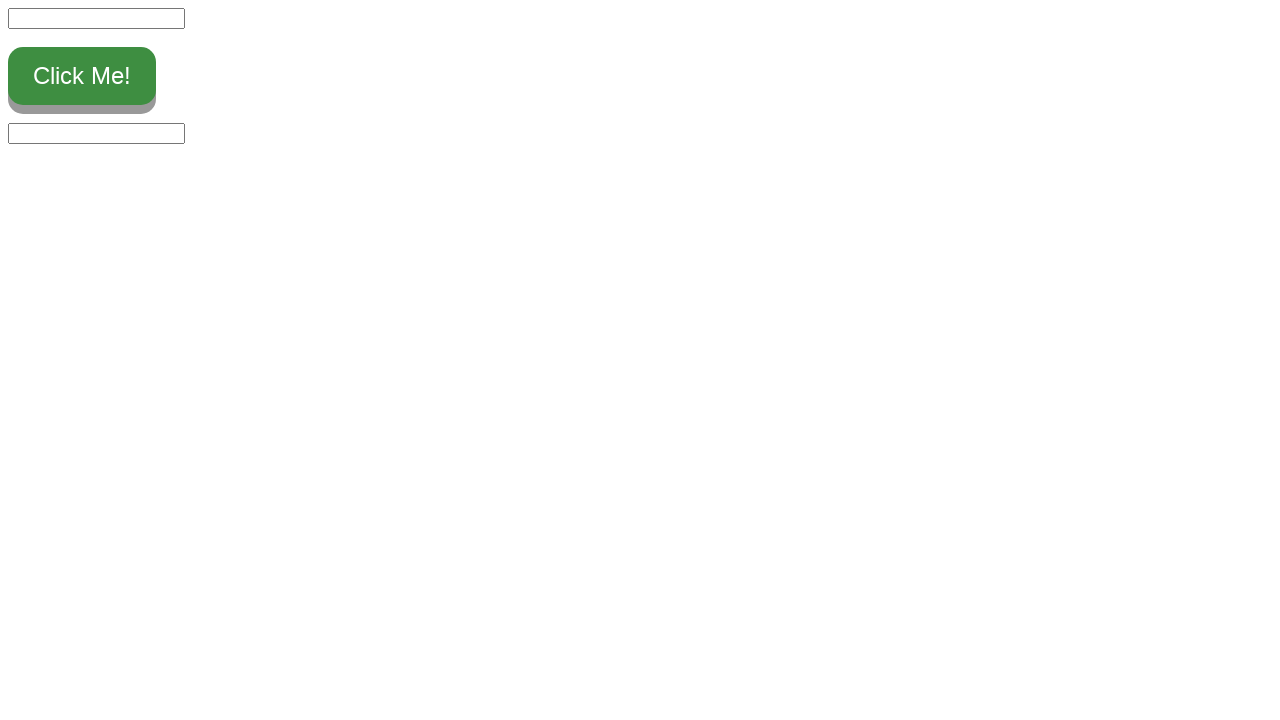